Navigates to the Star Wars official website and checks if a specific element exists by its ID, verifying the page structure.

Starting URL: https://www.starwars.com/

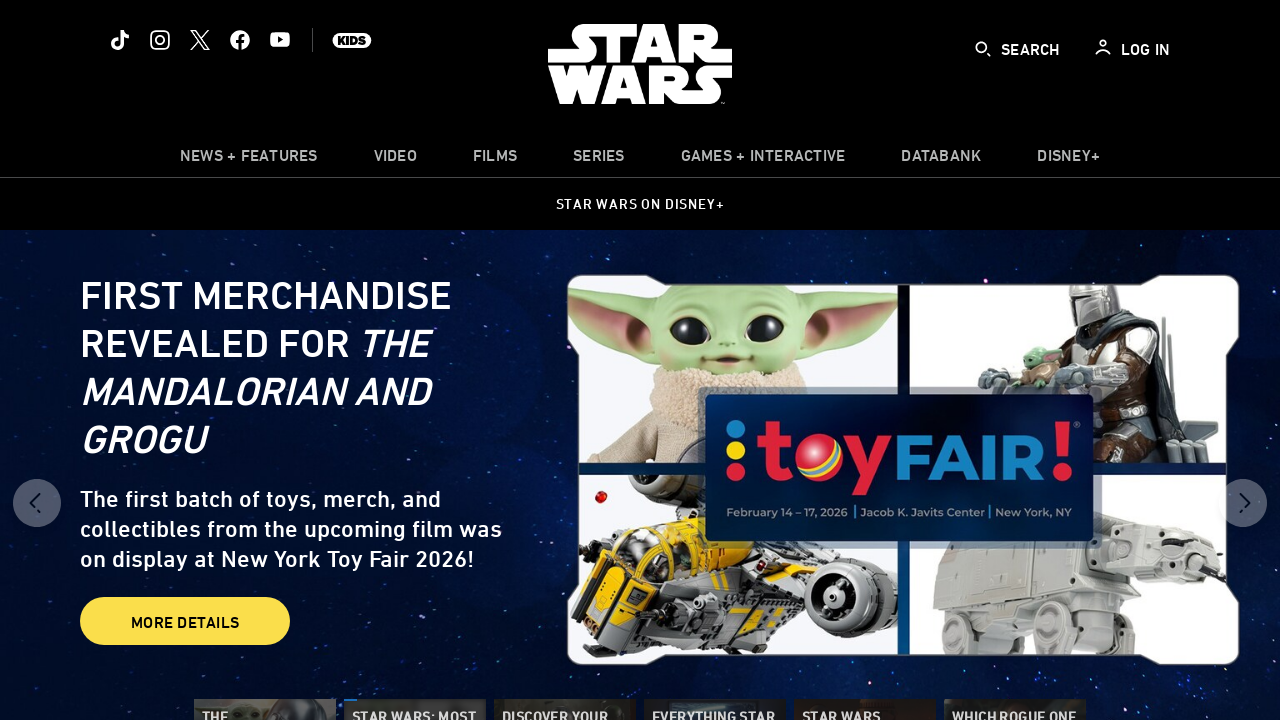

Navigated to https://www.starwars.com/
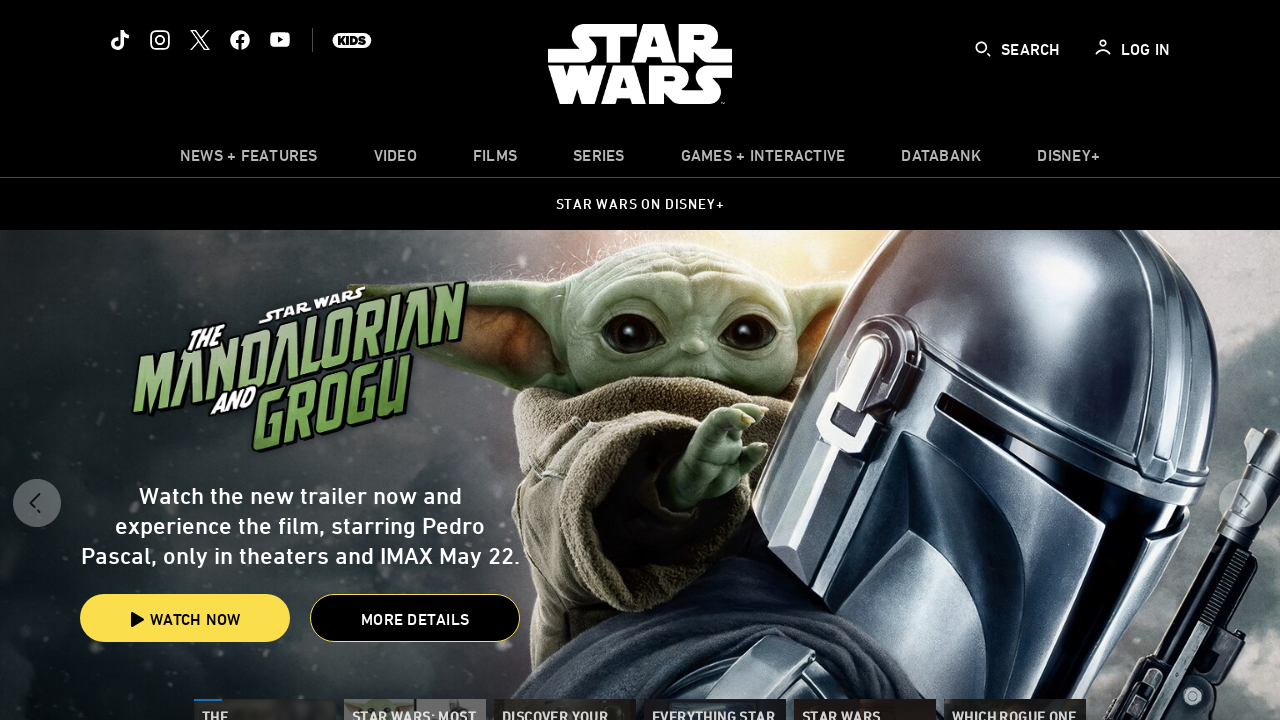

Located element with ID 'nav-heading-shows'
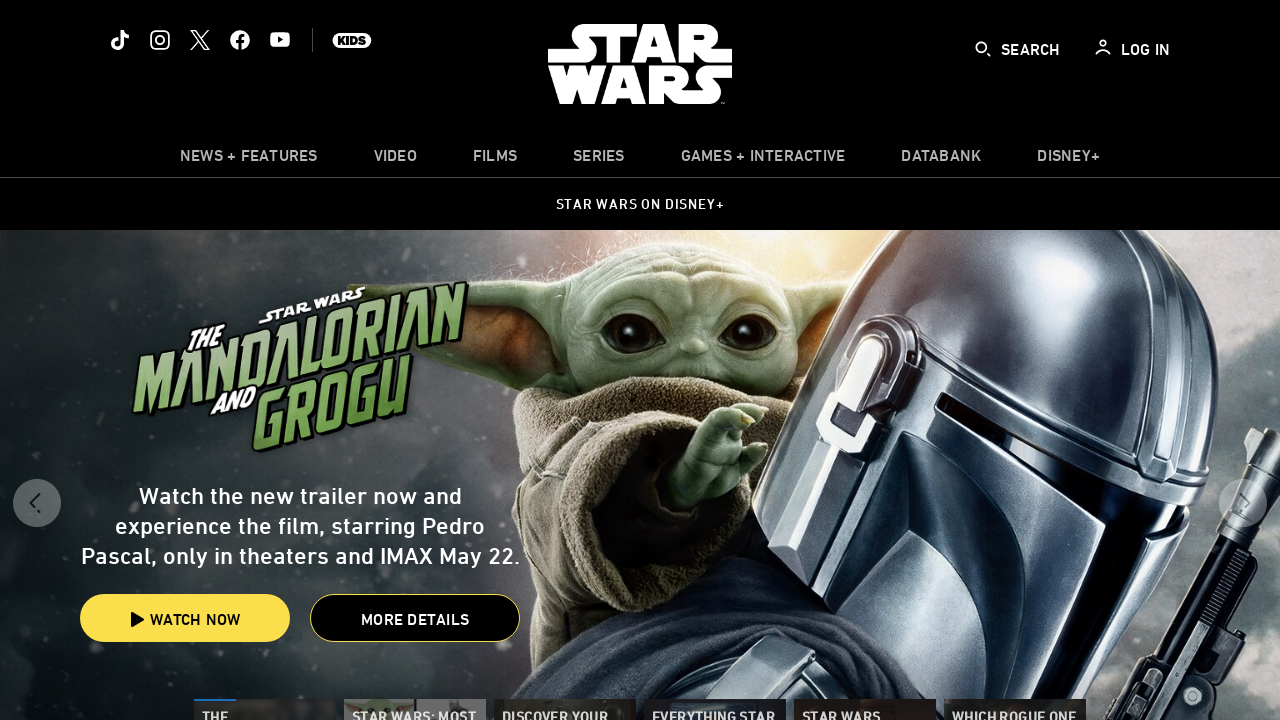

Element with ID 'nav-heading-shows' does not exist or is not visible
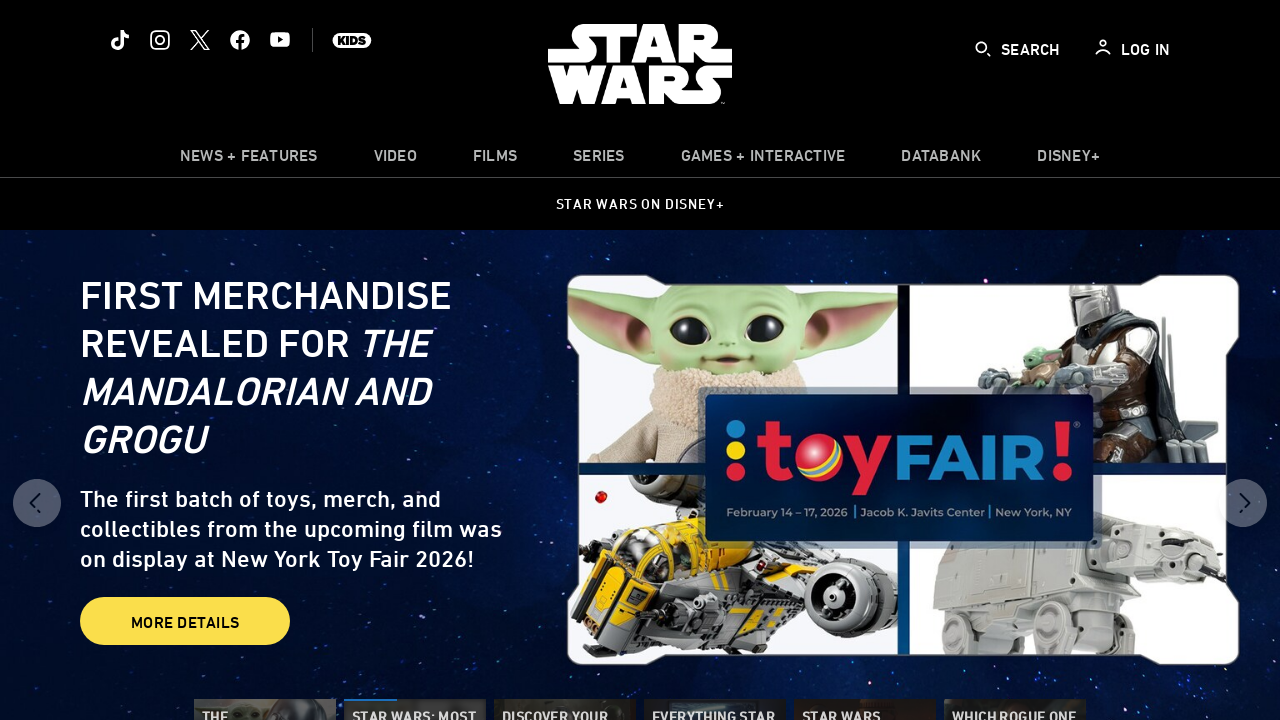

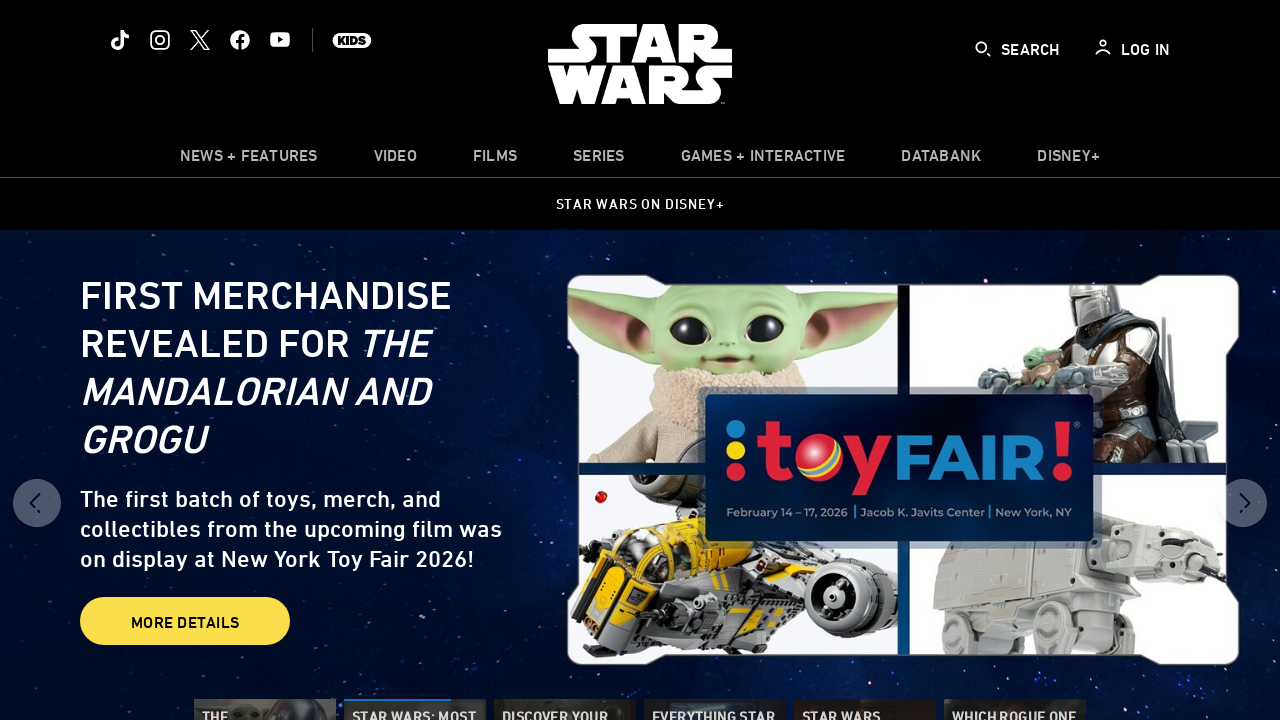